Tests adding a new person to the employee list by filling out all form fields and submitting

Starting URL: https://kristinek.github.io/site/tasks/list_of_people

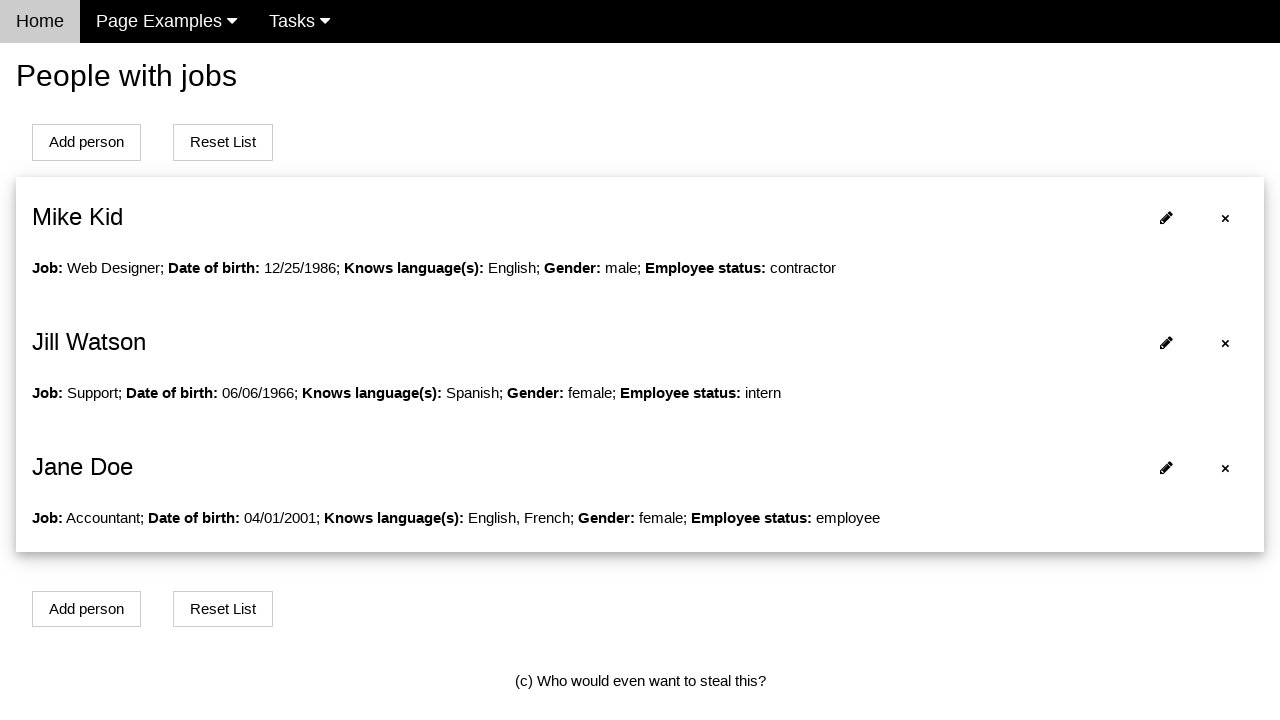

Navigated to employee list page
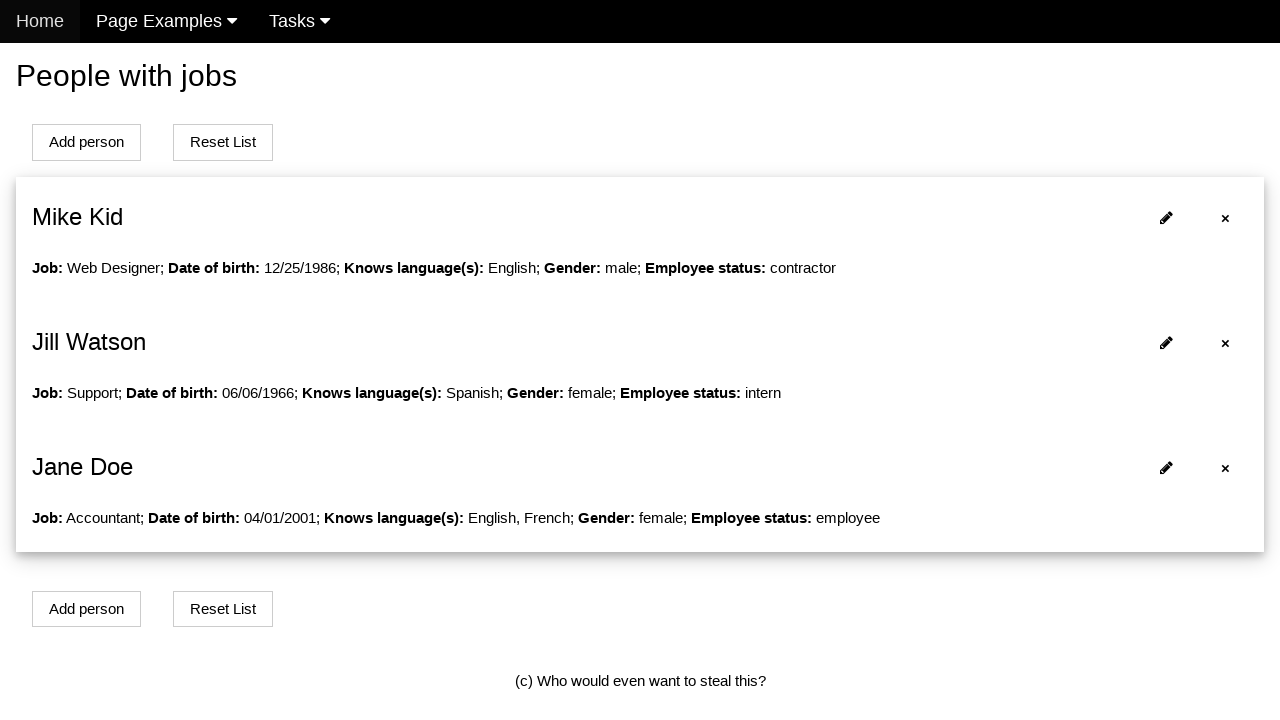

Clicked Add person button at (86, 142) on #addPersonBtn
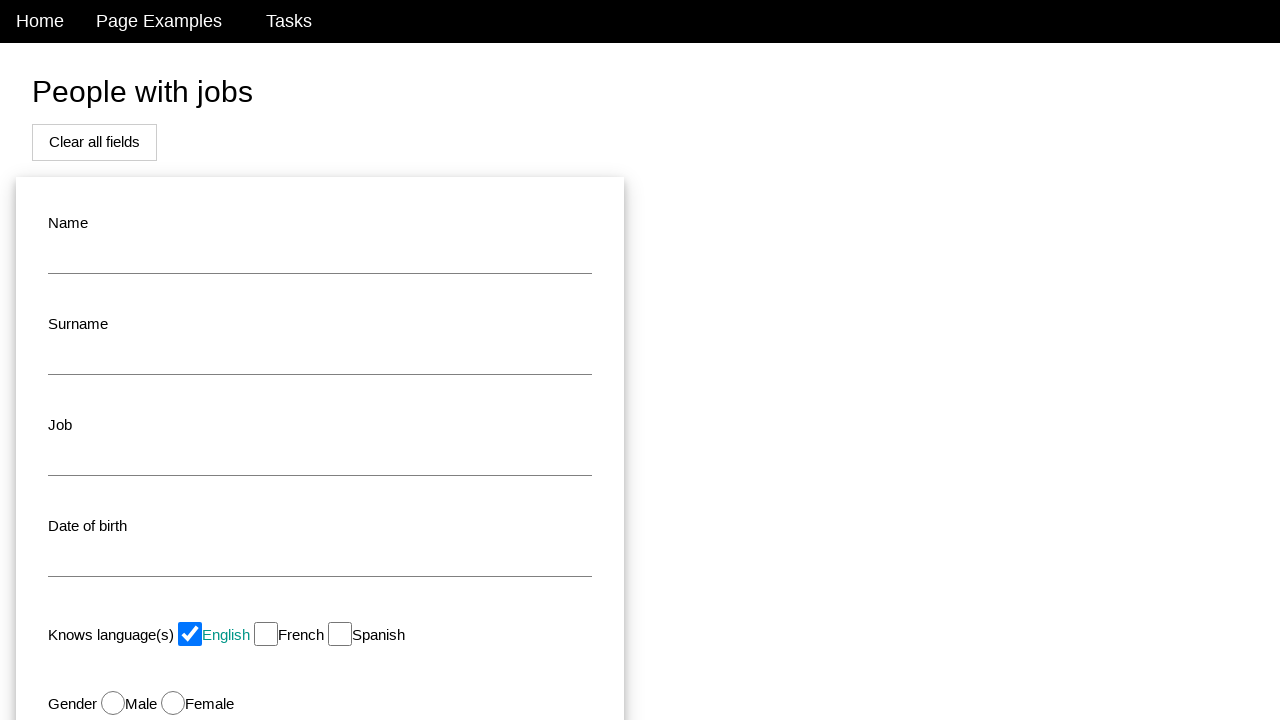

Filled name field with 'John' on #name
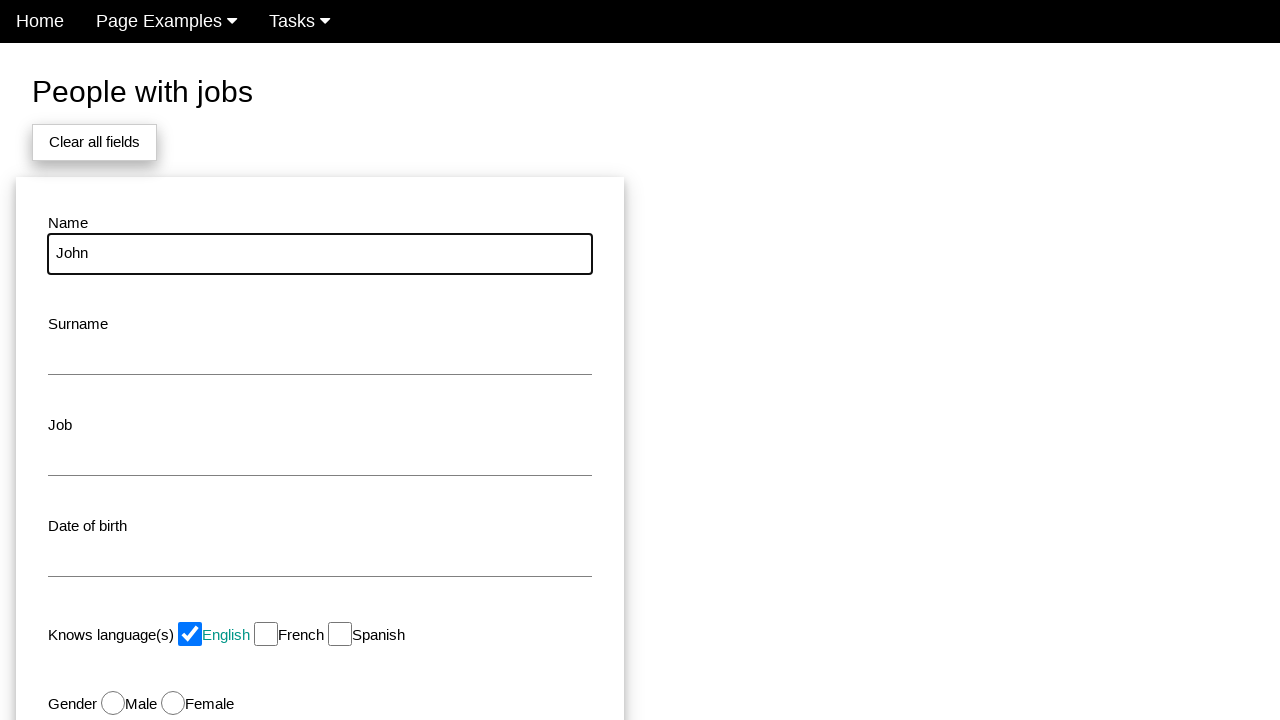

Filled surname field with 'Smith' on #surname
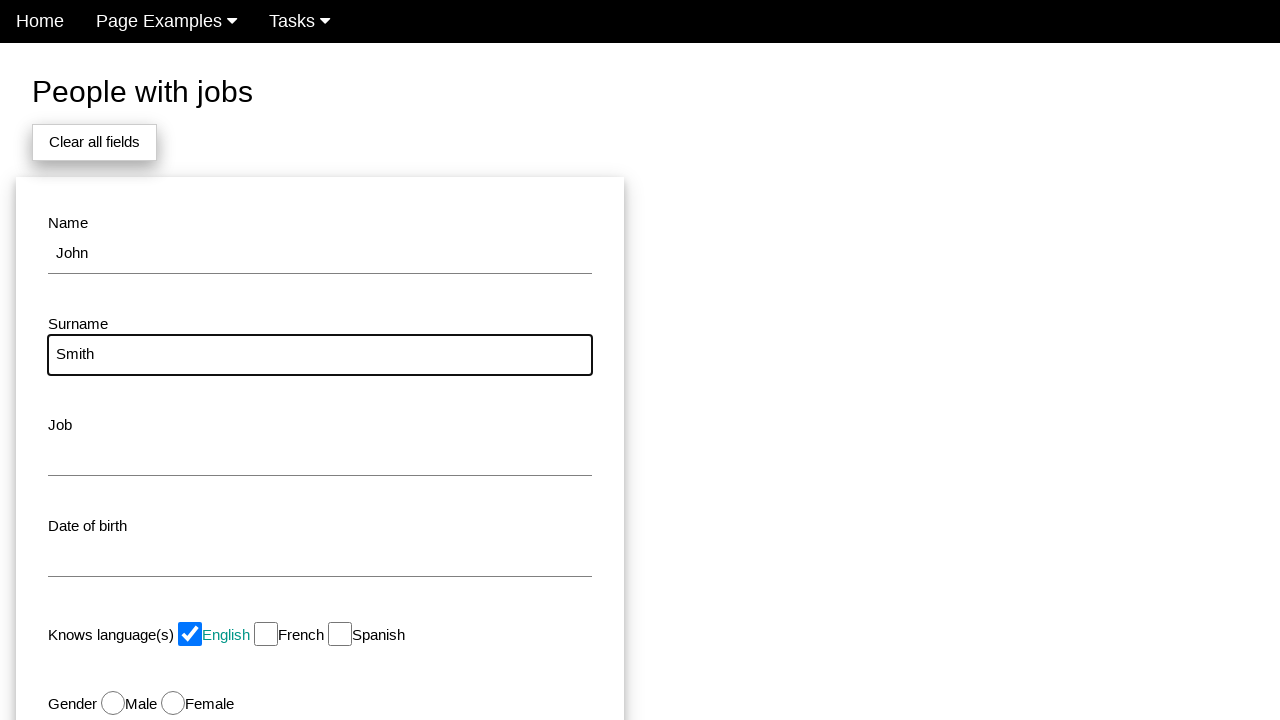

Filled job field with 'Developer' on #job
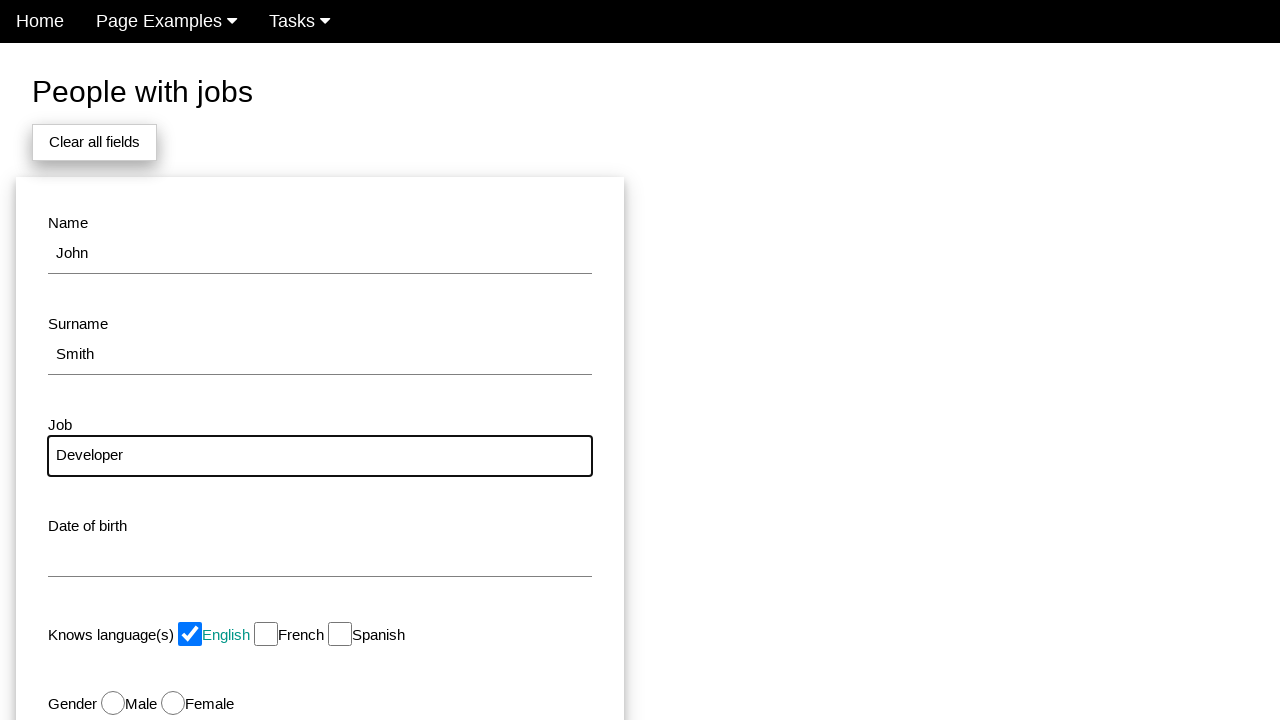

Filled date of birth field with '1990-05-15' on #dob
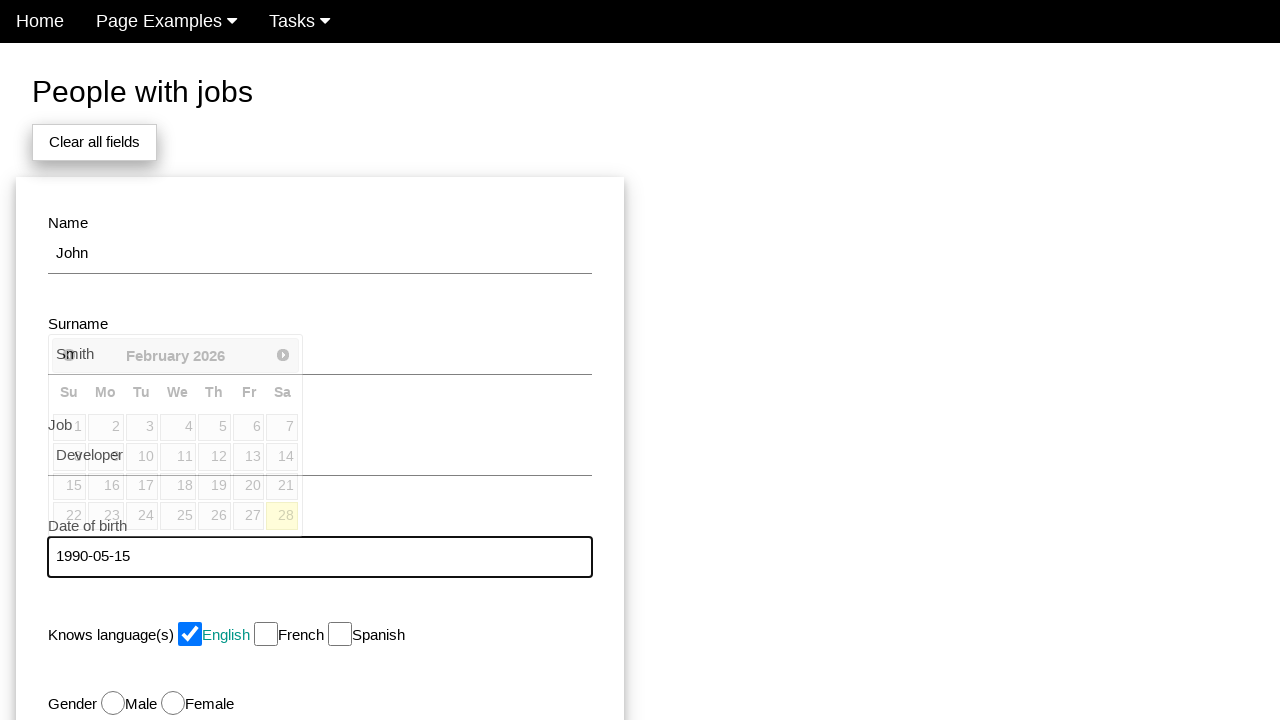

Pressed Tab to move focus
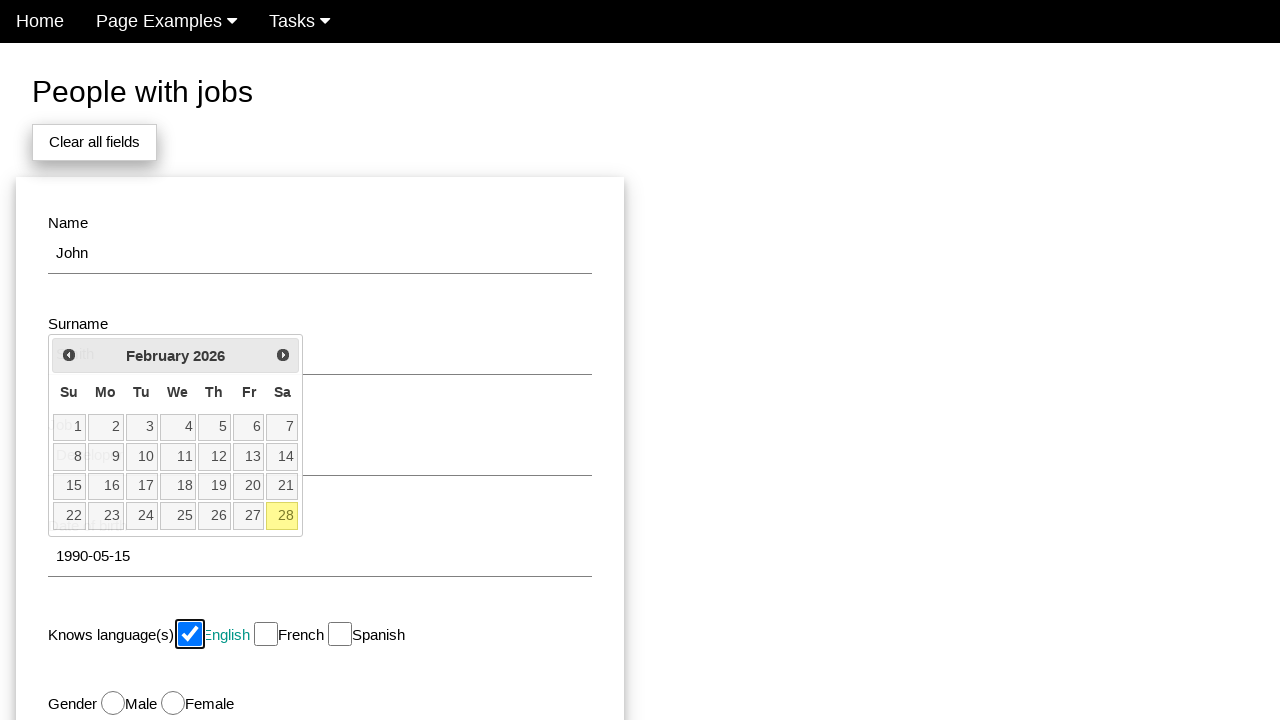

Selected Male gender radio button at (113, 703) on #male
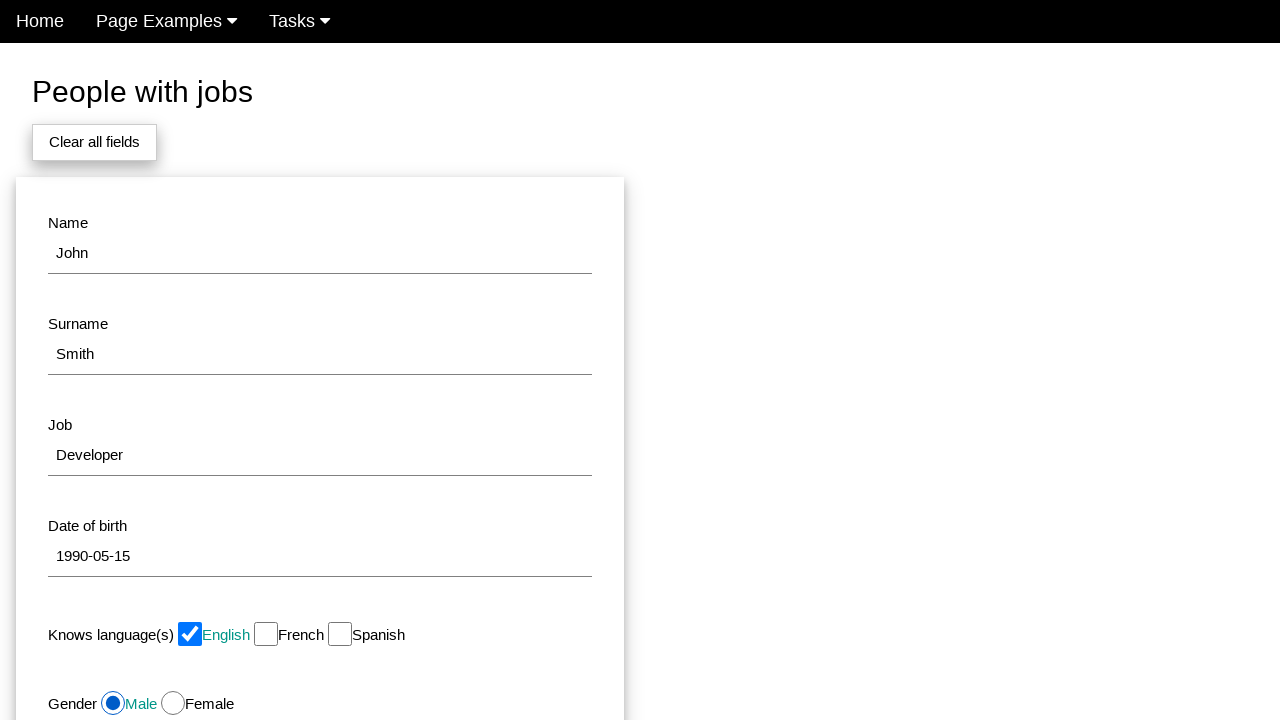

Selected 'Employee' from status dropdown on #status
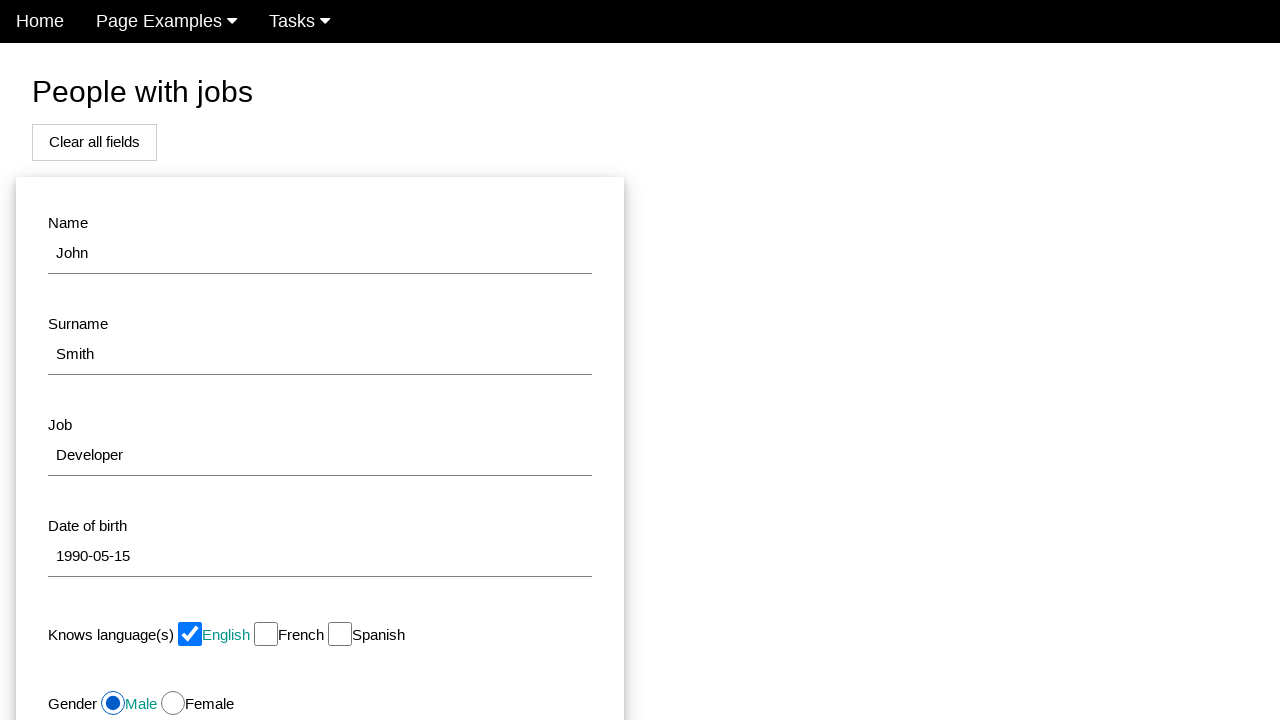

Clicked Add button to submit the form at (178, 510) on xpath=//button[text()='Add']
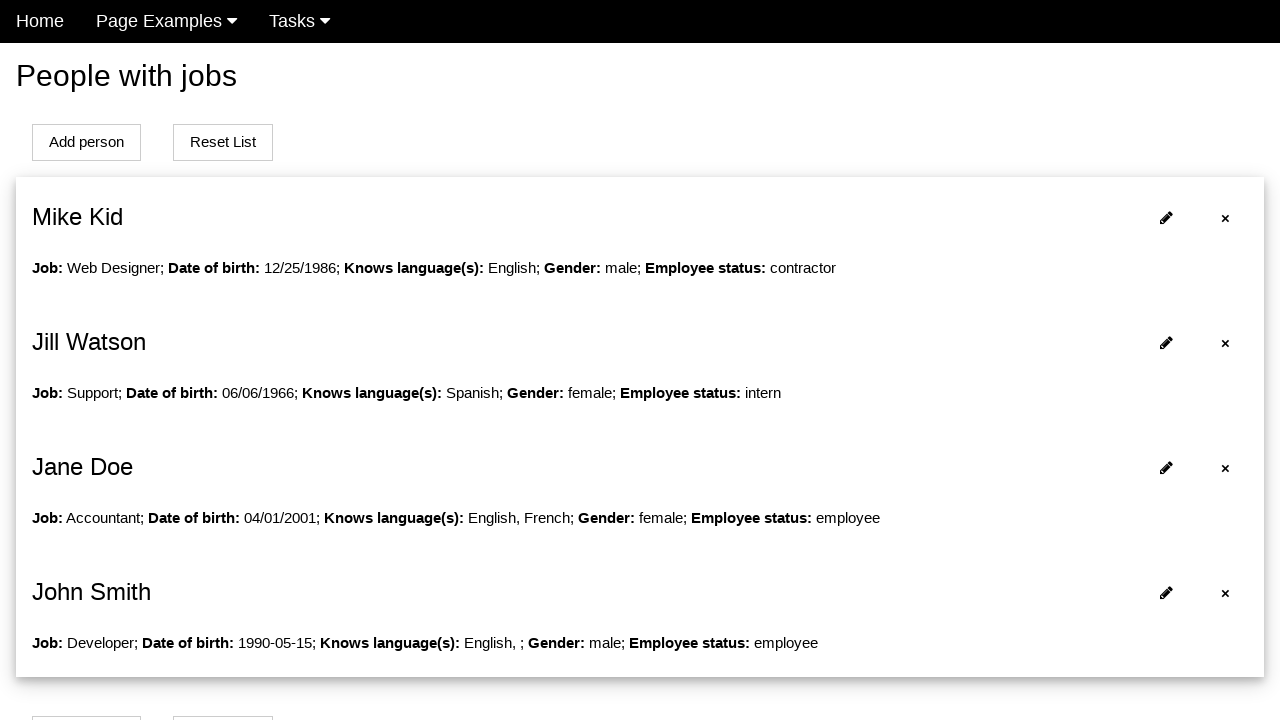

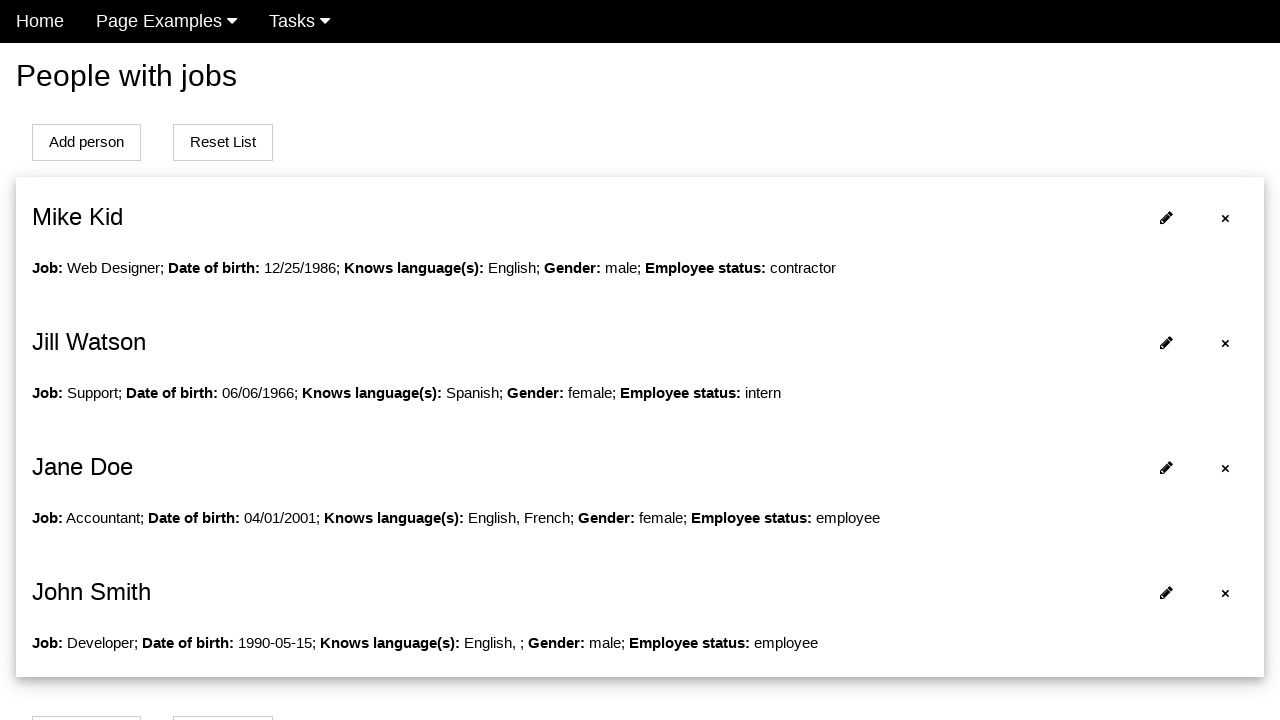